Tests different types of JavaScript alerts (simple, confirm, and prompt alerts) by triggering and interacting with them

Starting URL: https://demo.automationtesting.in/Alerts.html

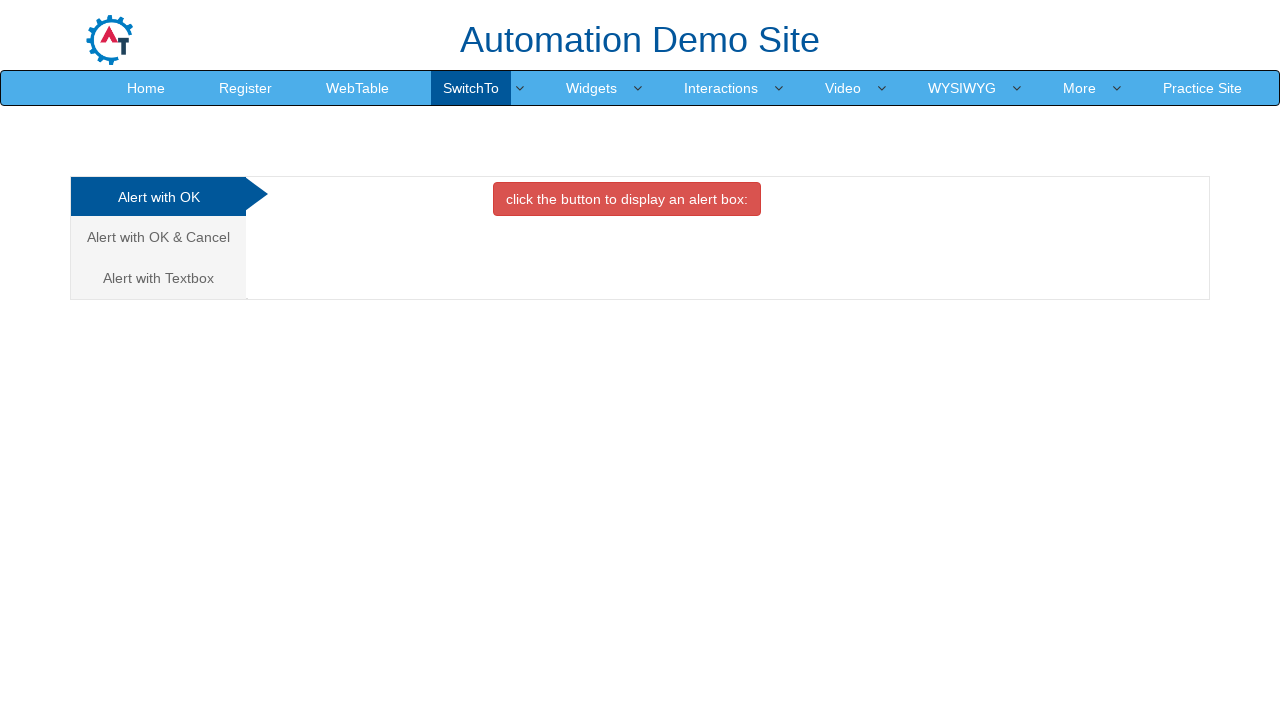

Clicked button to trigger simple alert at (627, 199) on xpath=//button[@onclick='alertbox()']
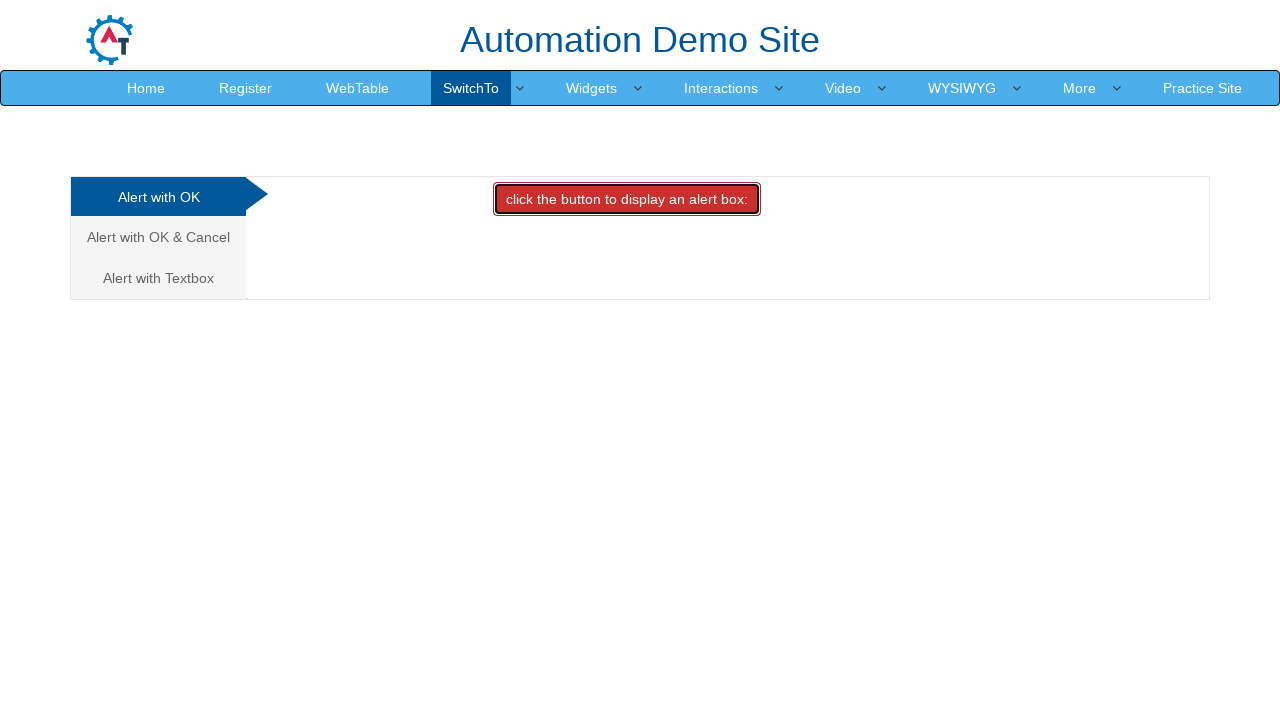

Set up dialog handler to accept simple alert
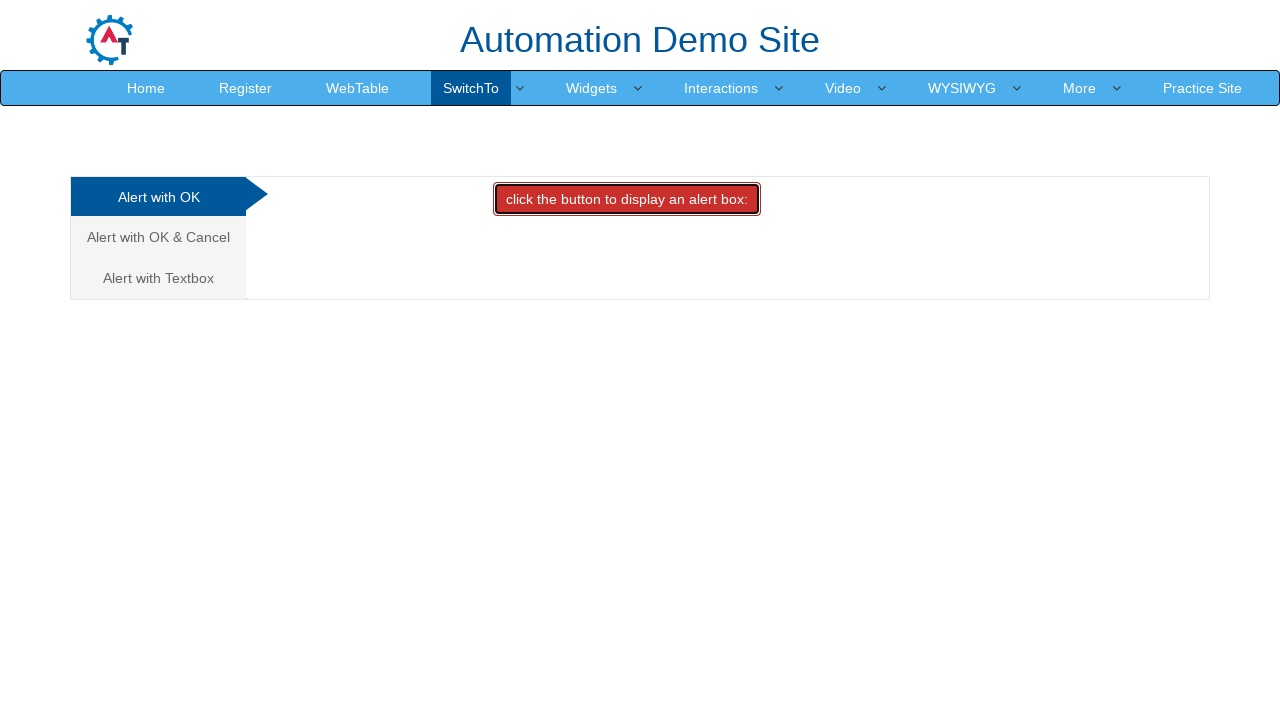

Clicked on Cancel/Confirm tab at (158, 237) on xpath=//a[@href='#CancelTab']
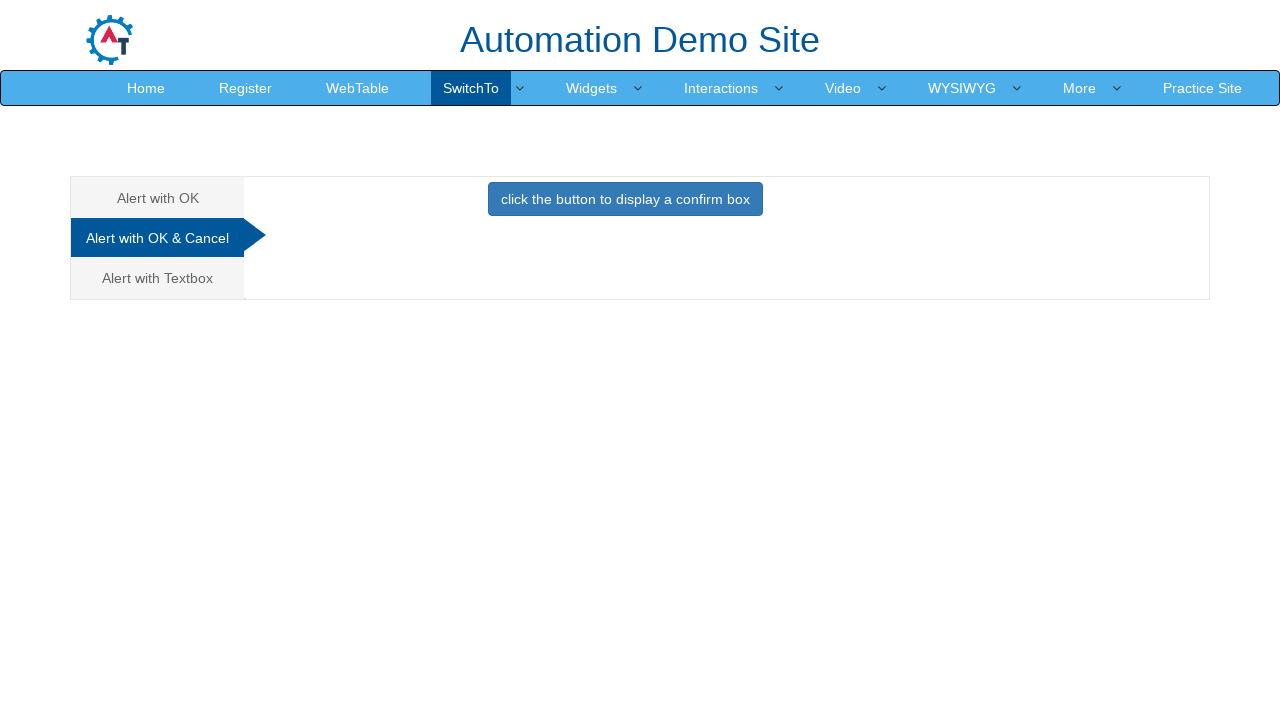

Clicked button to trigger confirm alert at (625, 199) on xpath=//button[@onclick='confirmbox()']
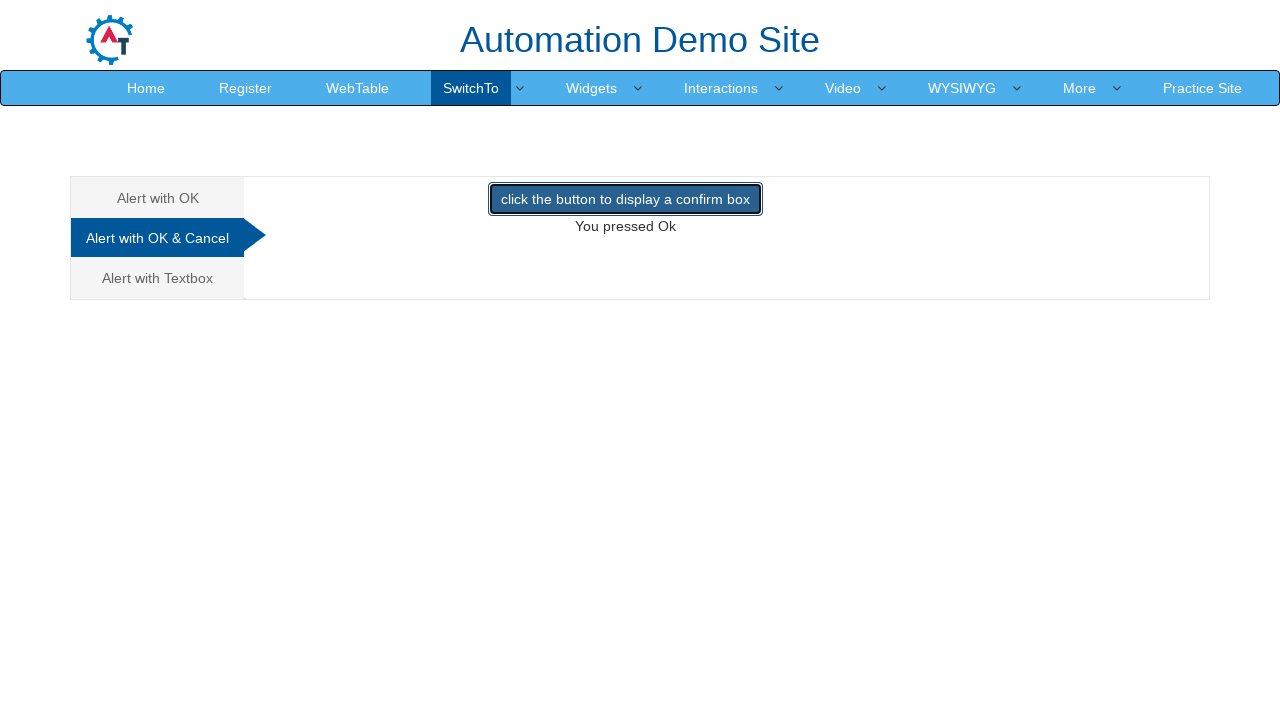

Set up dialog handler to dismiss confirm alert
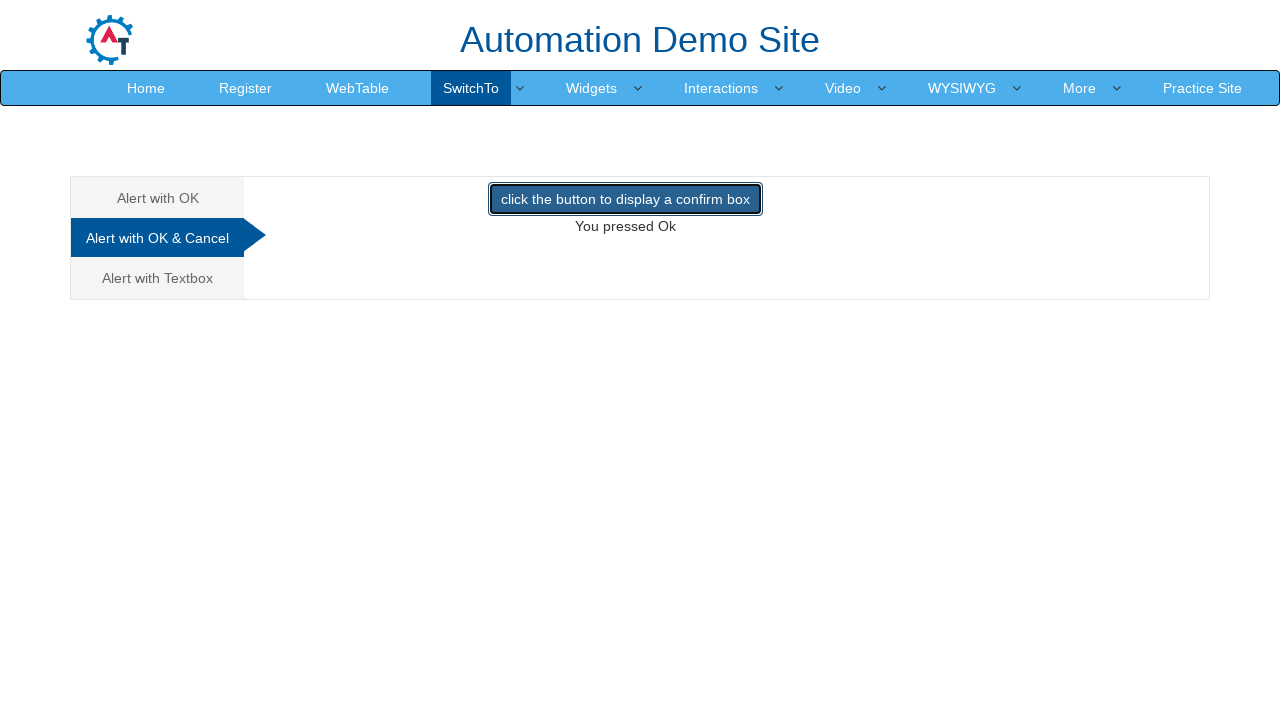

Clicked on Textbox/Prompt tab at (158, 278) on xpath=//a[@href='#Textbox']
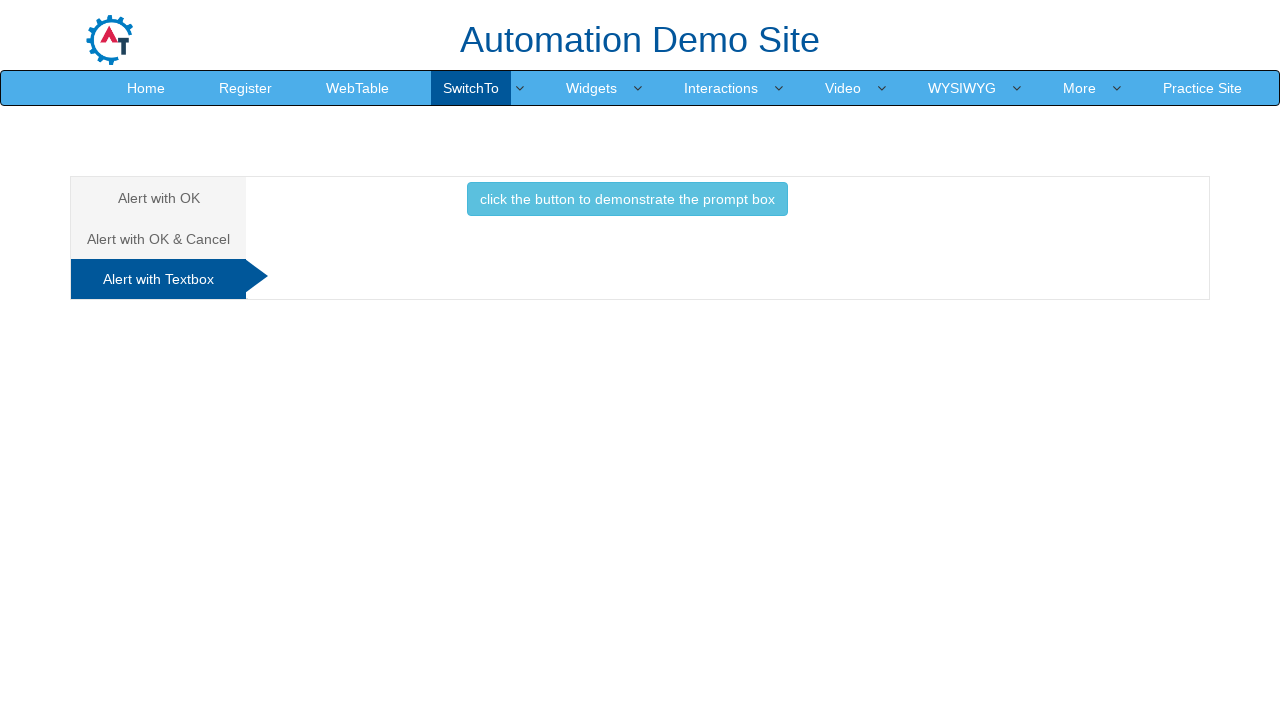

Clicked button to trigger prompt alert at (627, 199) on xpath=//button[text()='click the button to demonstrate the prompt box ']
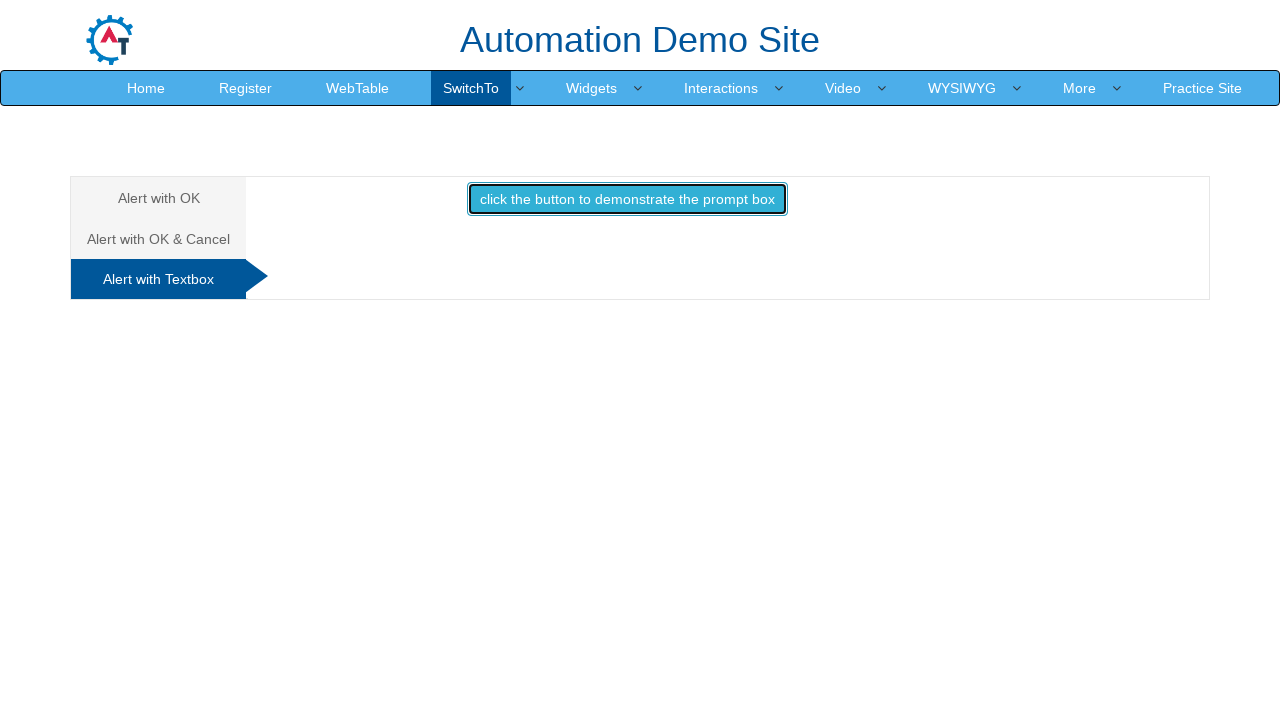

Set up dialog handler to accept prompt alert with text 'hi john'
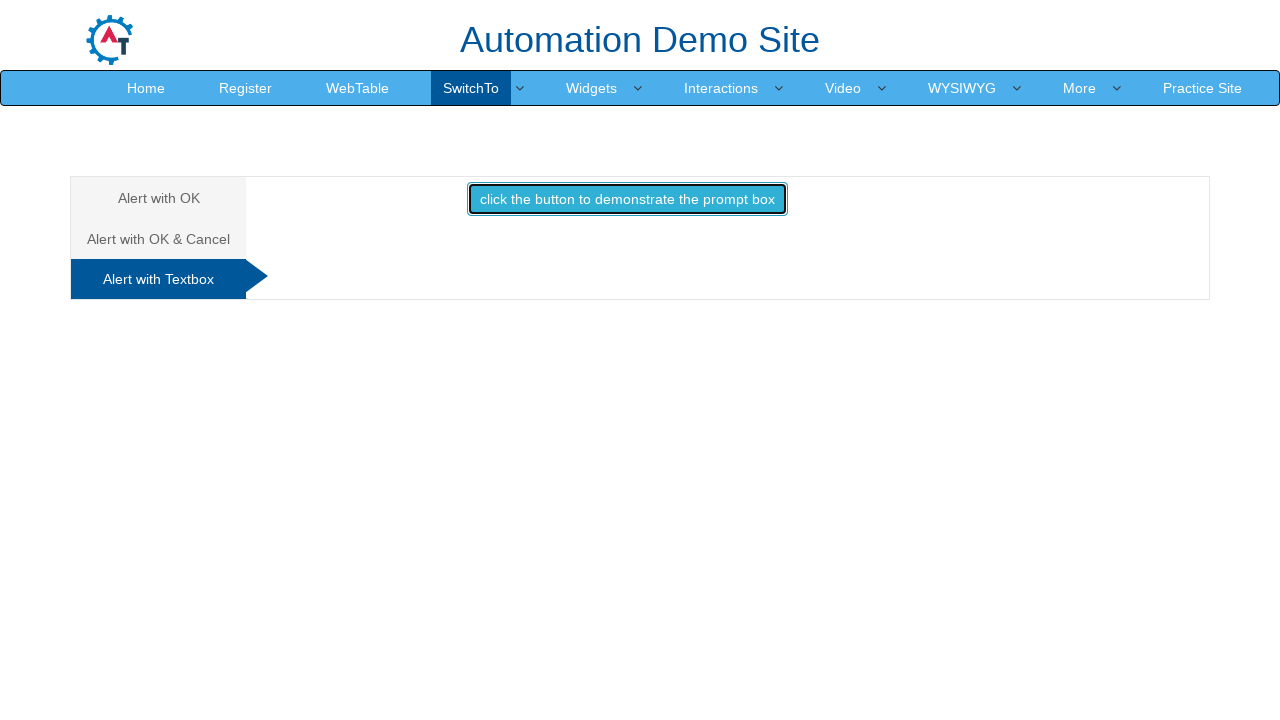

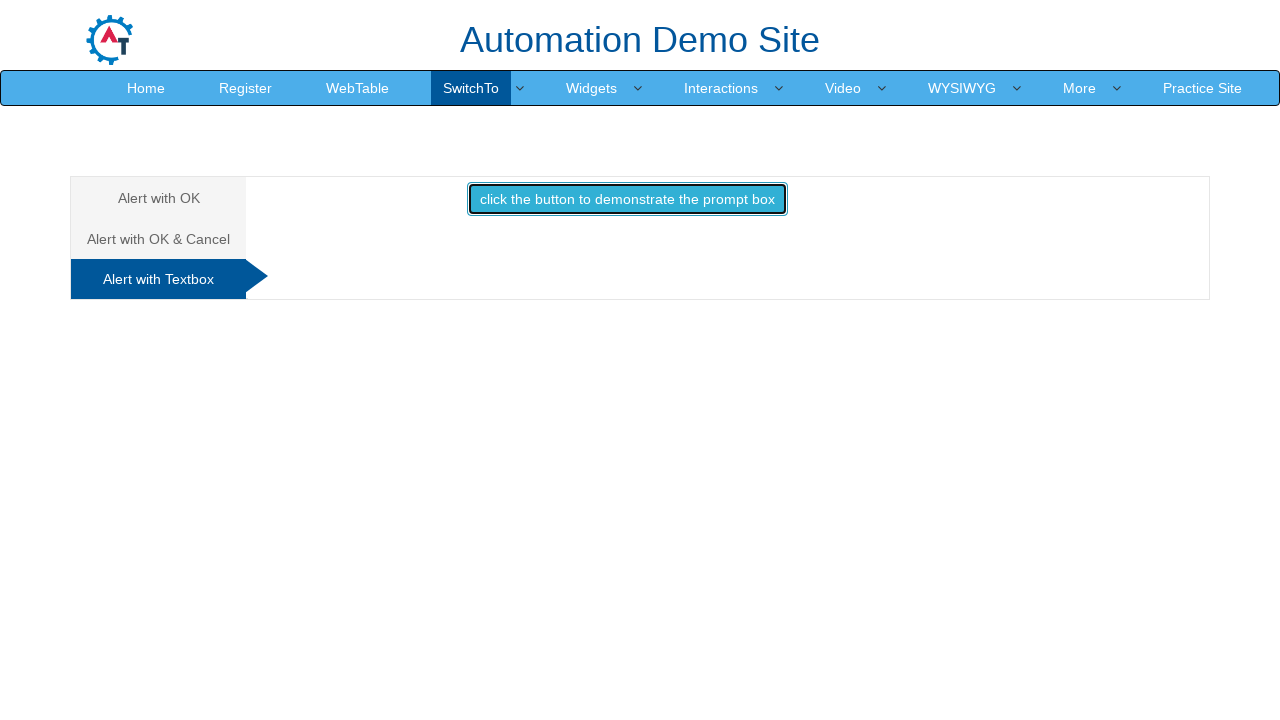